Tests login form validation by entering invalid credentials and verifying the error message is displayed

Starting URL: https://www.saucedemo.com/

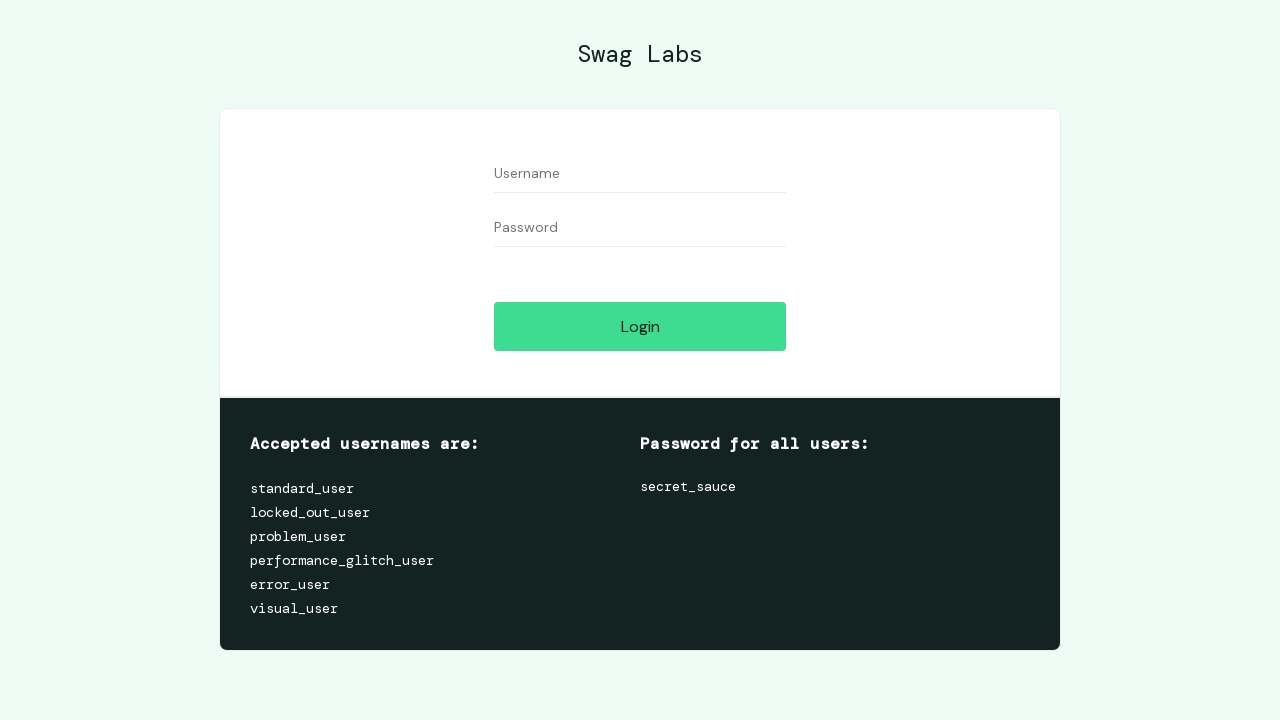

Filled username field with 'invalid_user' on #user-name
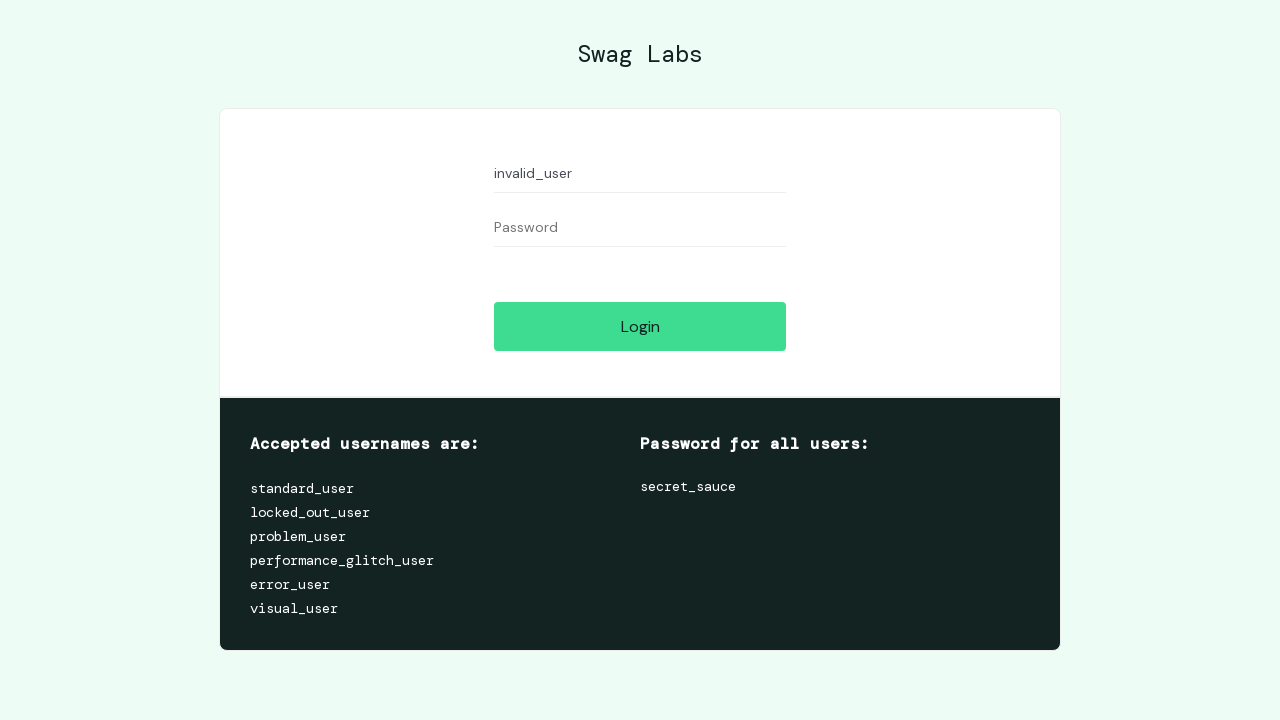

Filled password field with 'invalid_password' on #password
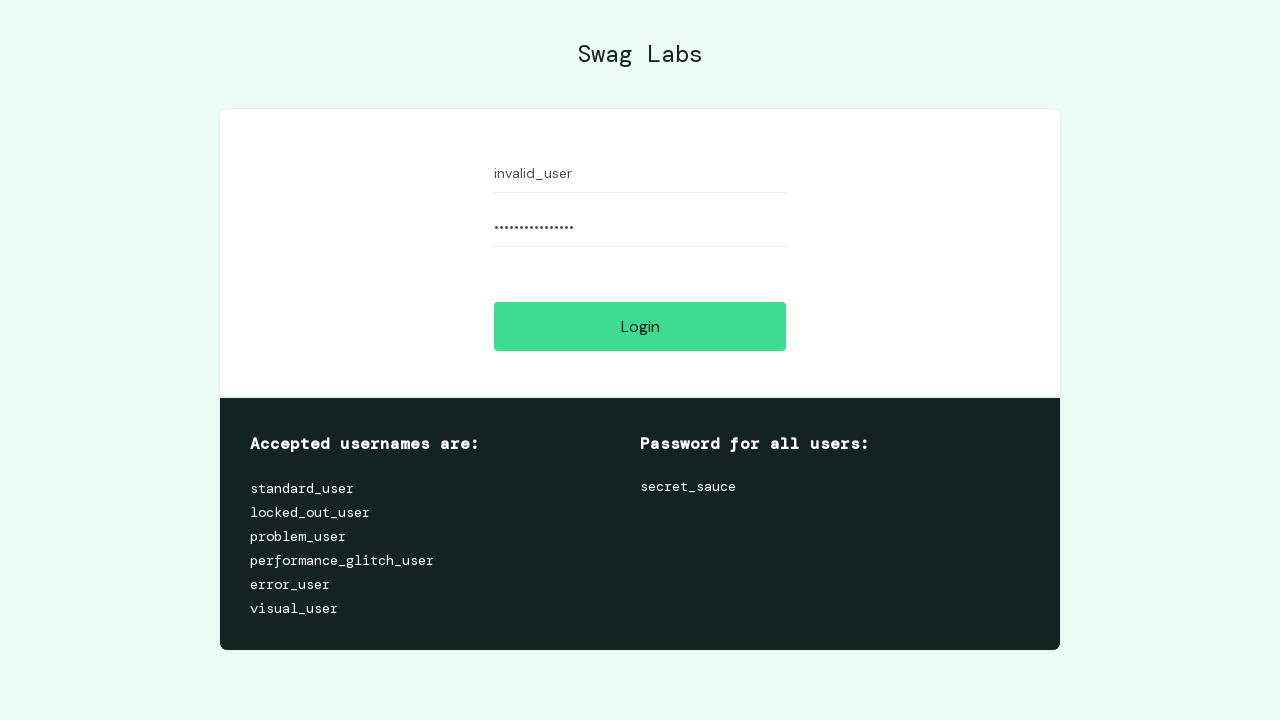

Clicked login button at (640, 326) on #login-button
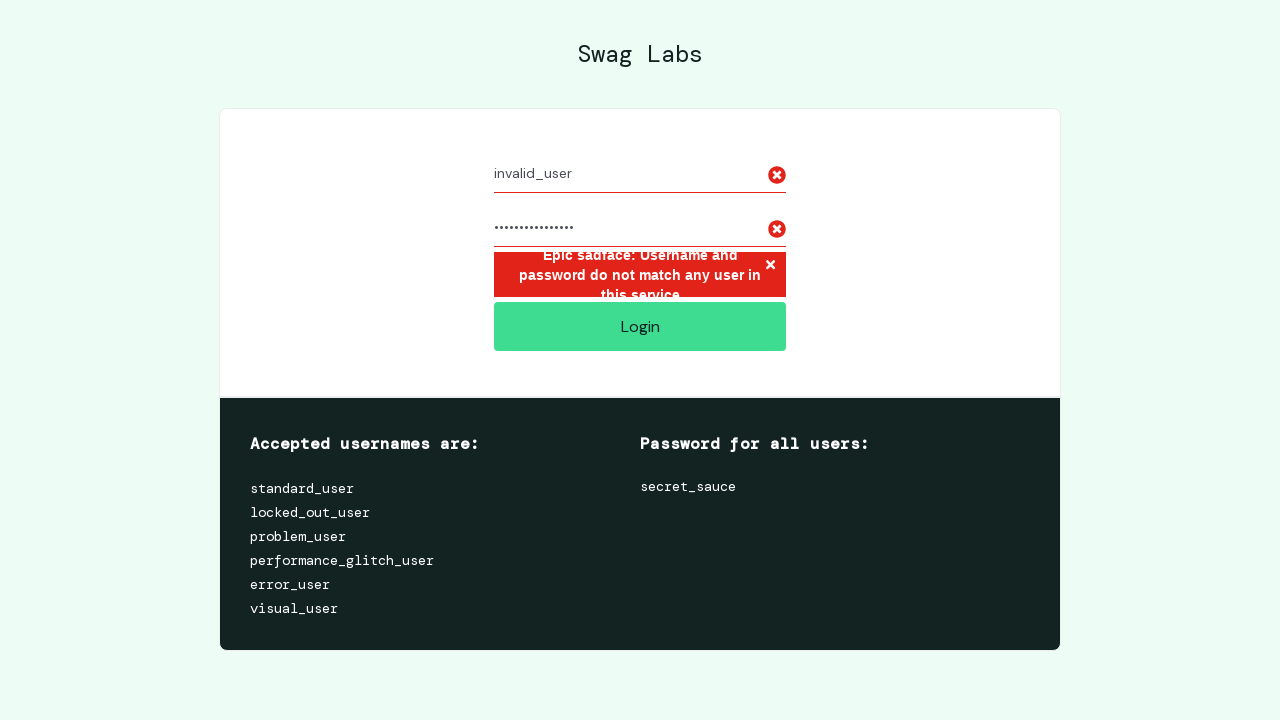

Error message appeared verifying invalid credentials were rejected
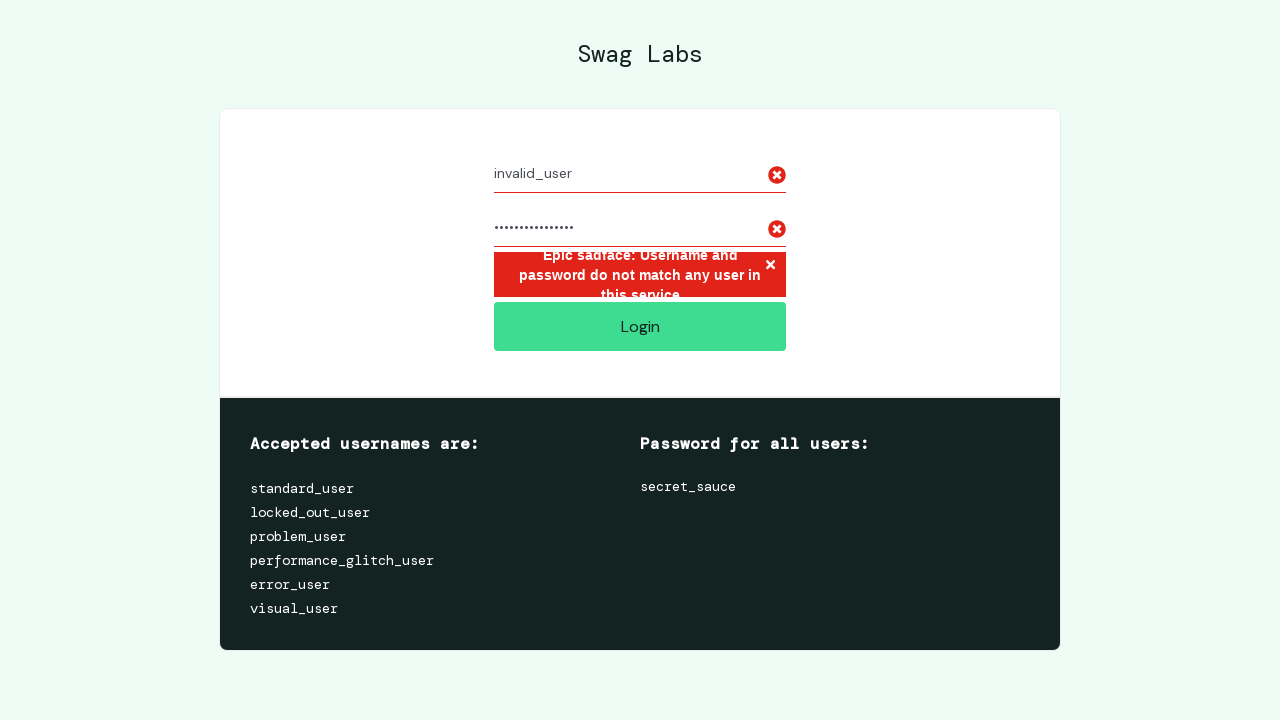

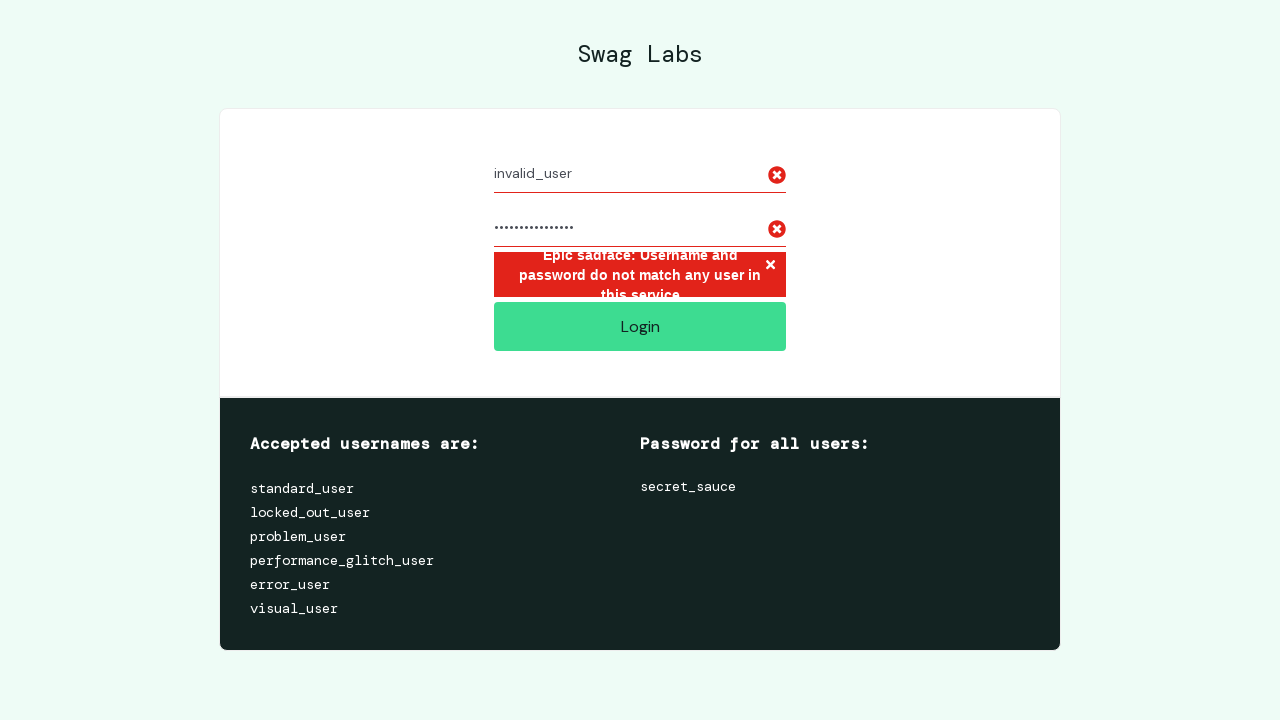